Tests triangle calculator for scalene triangle with sides 3, 4, 5 and verifies the result

Starting URL: https://testpages.eviltester.com/styled/apps/triangle/triangle001.html

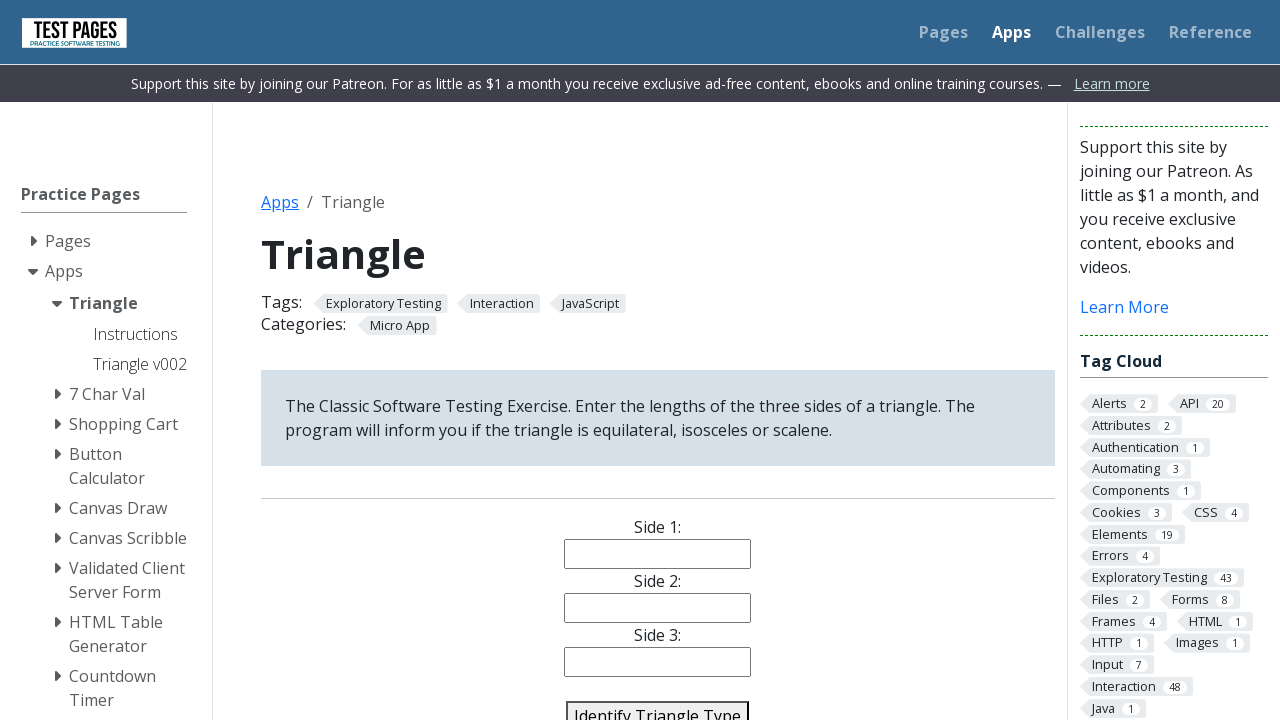

Navigated to triangle calculator application
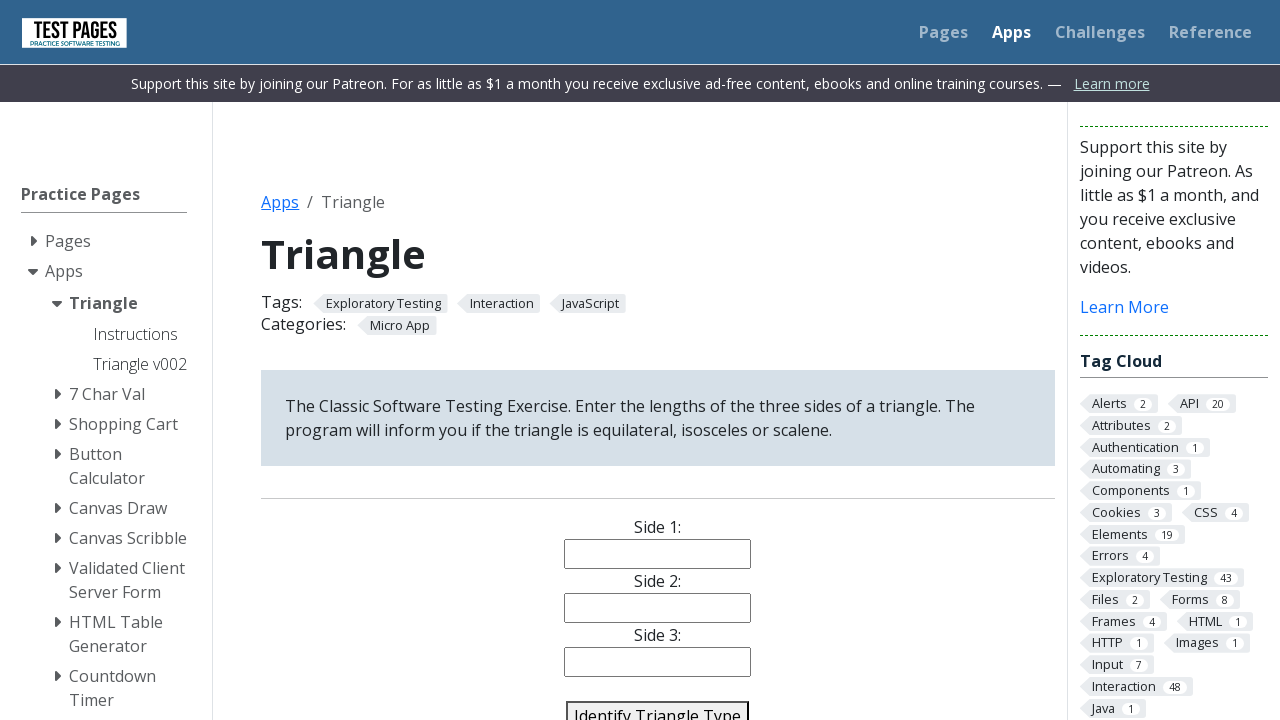

Entered side 1 with value 3 on input[name='side1']
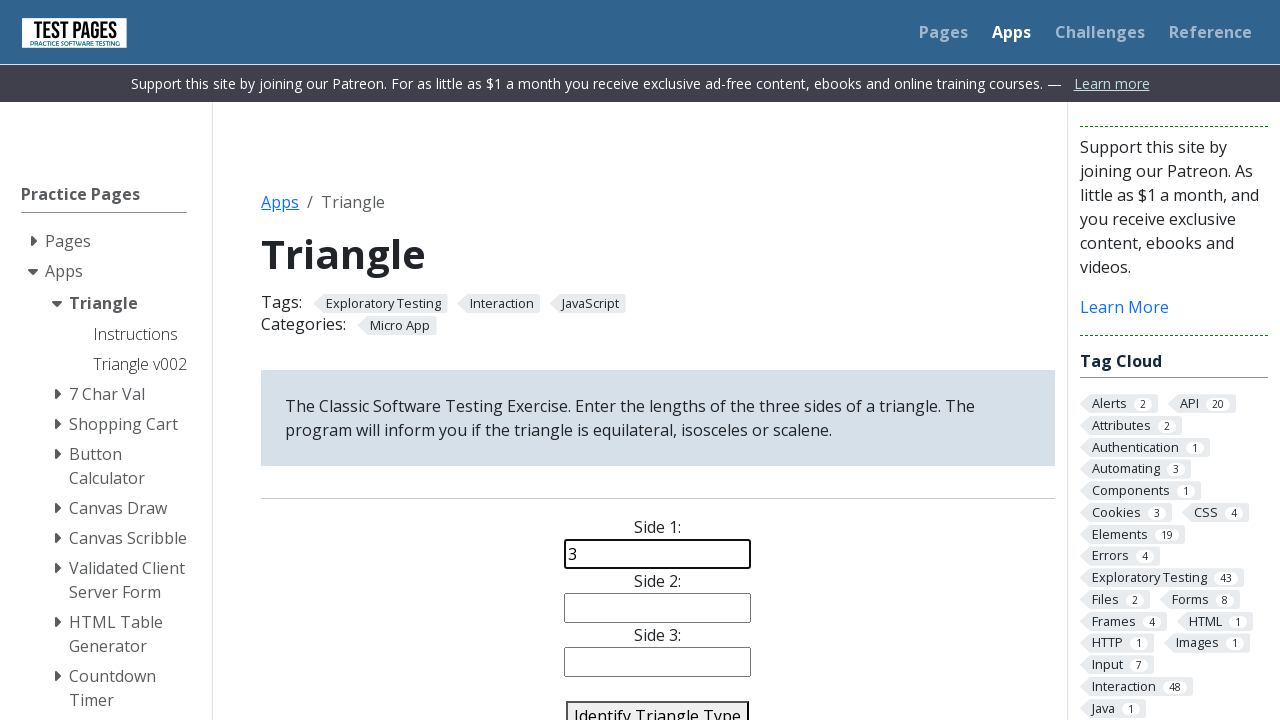

Entered side 2 with value 4 on input[name='side2']
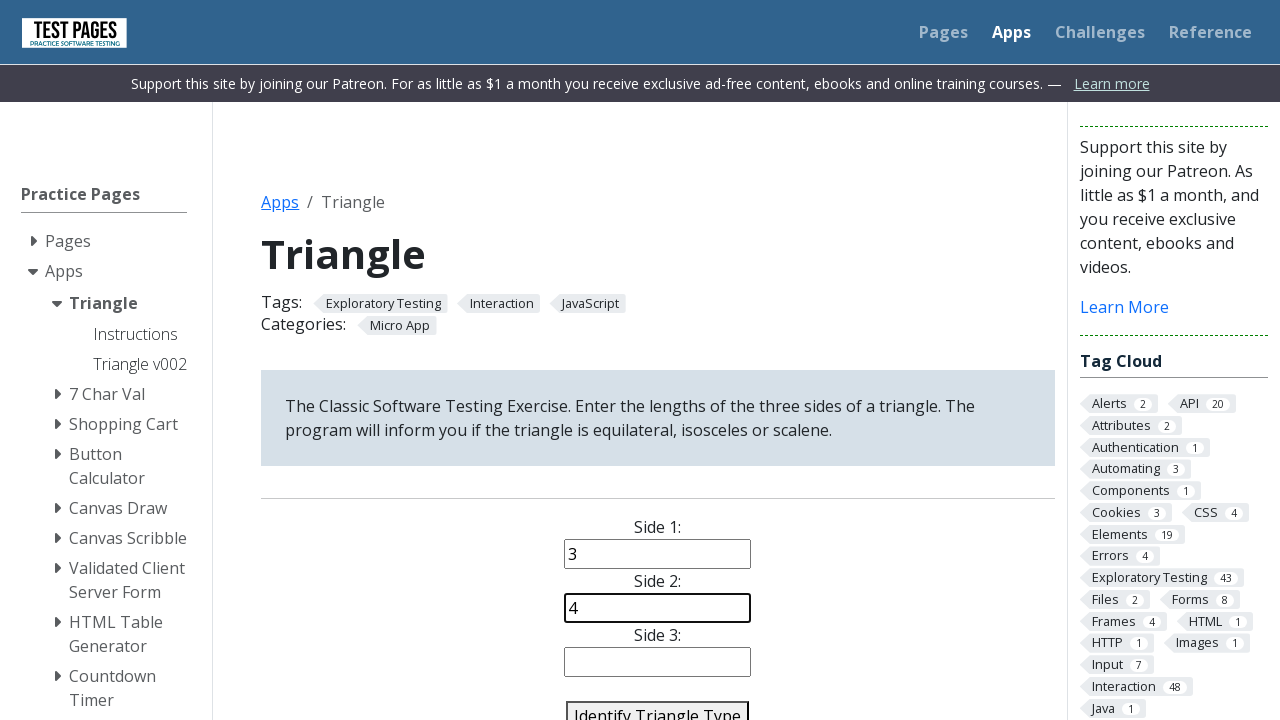

Entered side 3 with value 5 on input[name='side3']
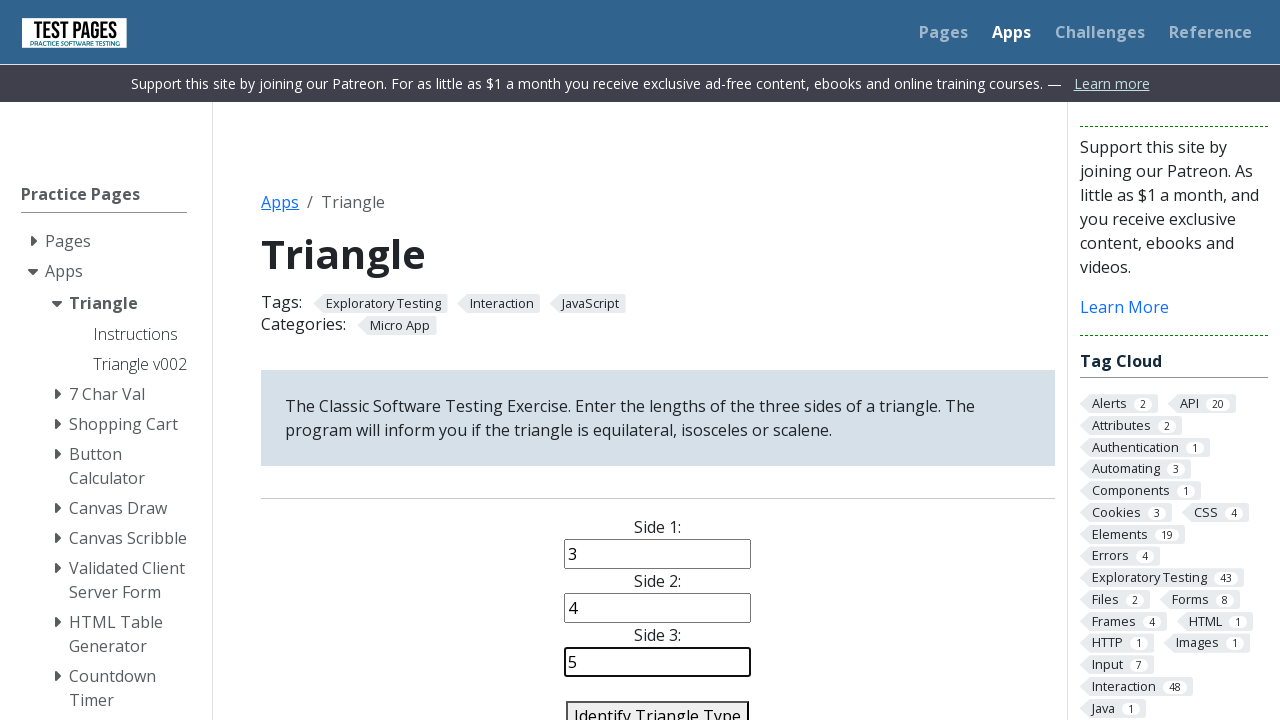

Clicked identify triangle button at (658, 705) on #identify-triangle-action
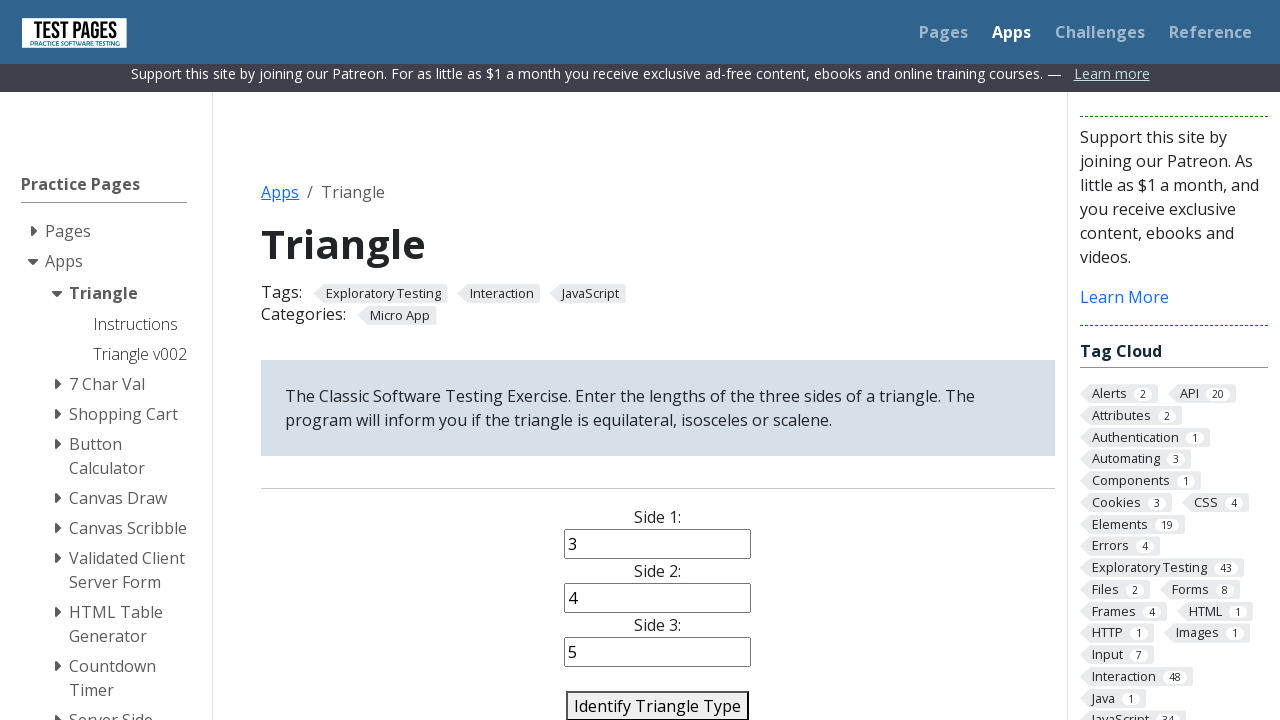

Verified triangle type is Scalene
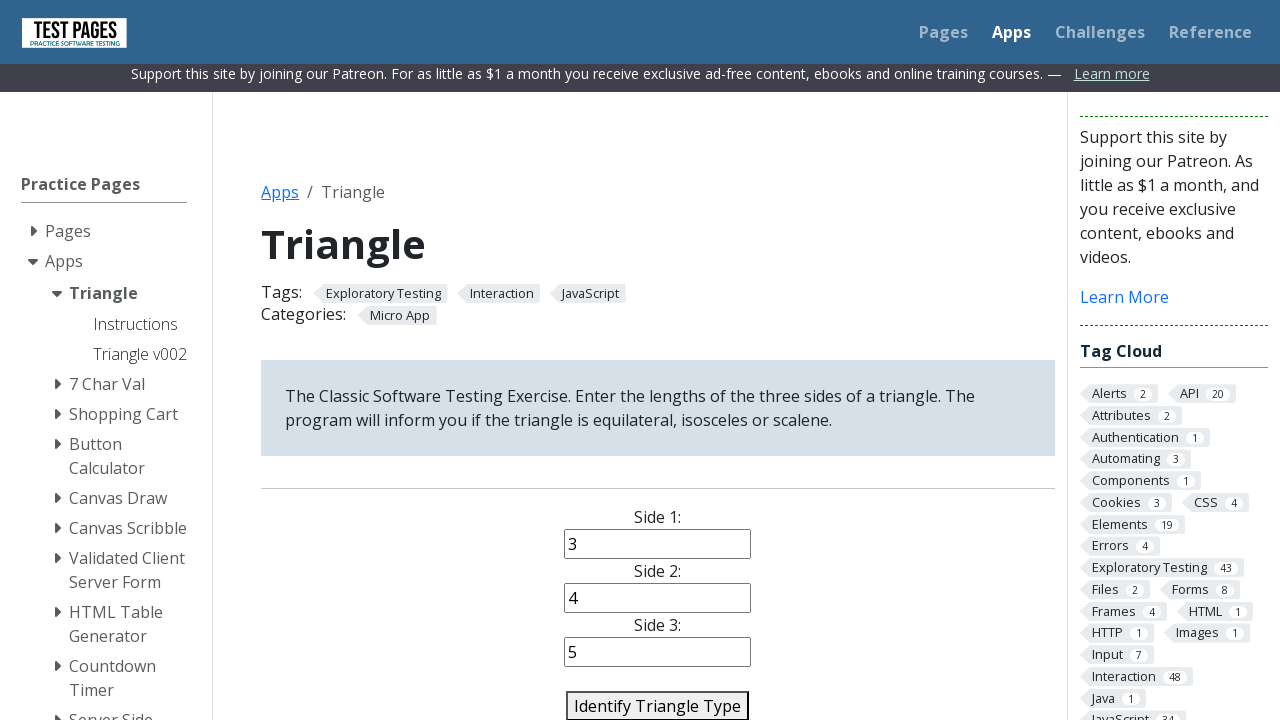

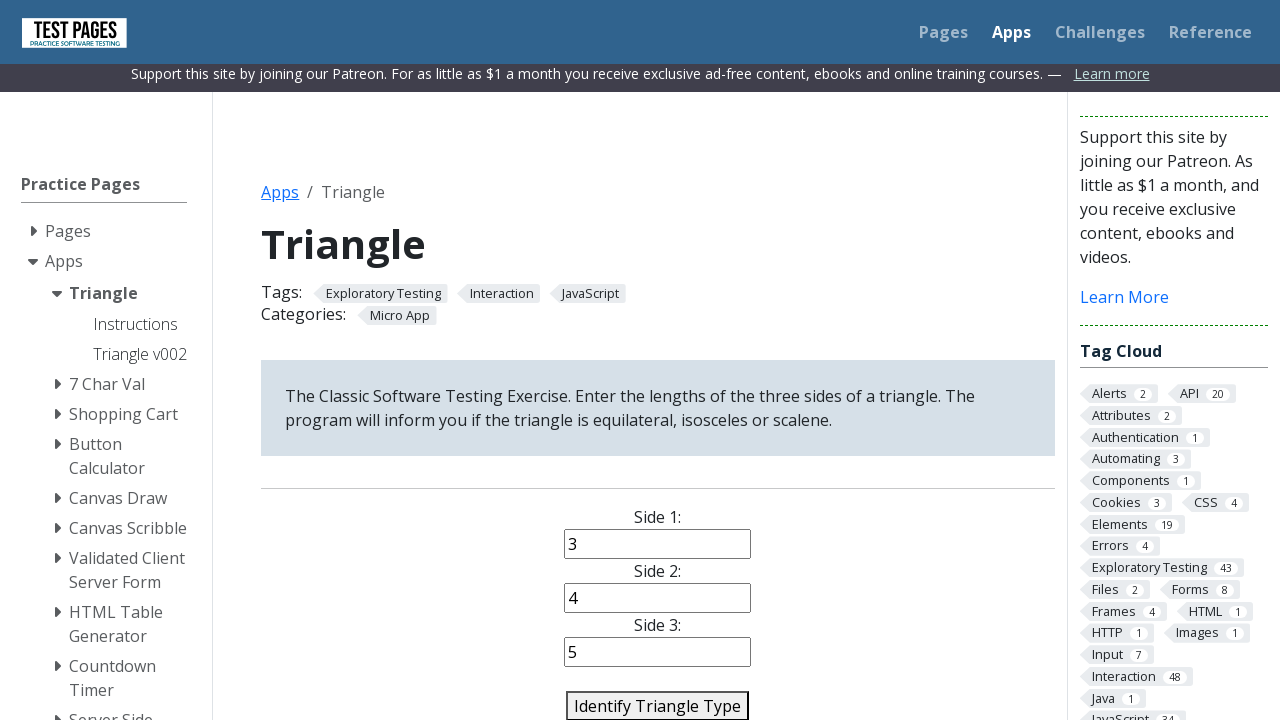